Joins a video conferencing session by entering a participant name in a dialog box and clicking OK to confirm

Starting URL: https://live.monetanalytics.com/stu_proc/student.html#

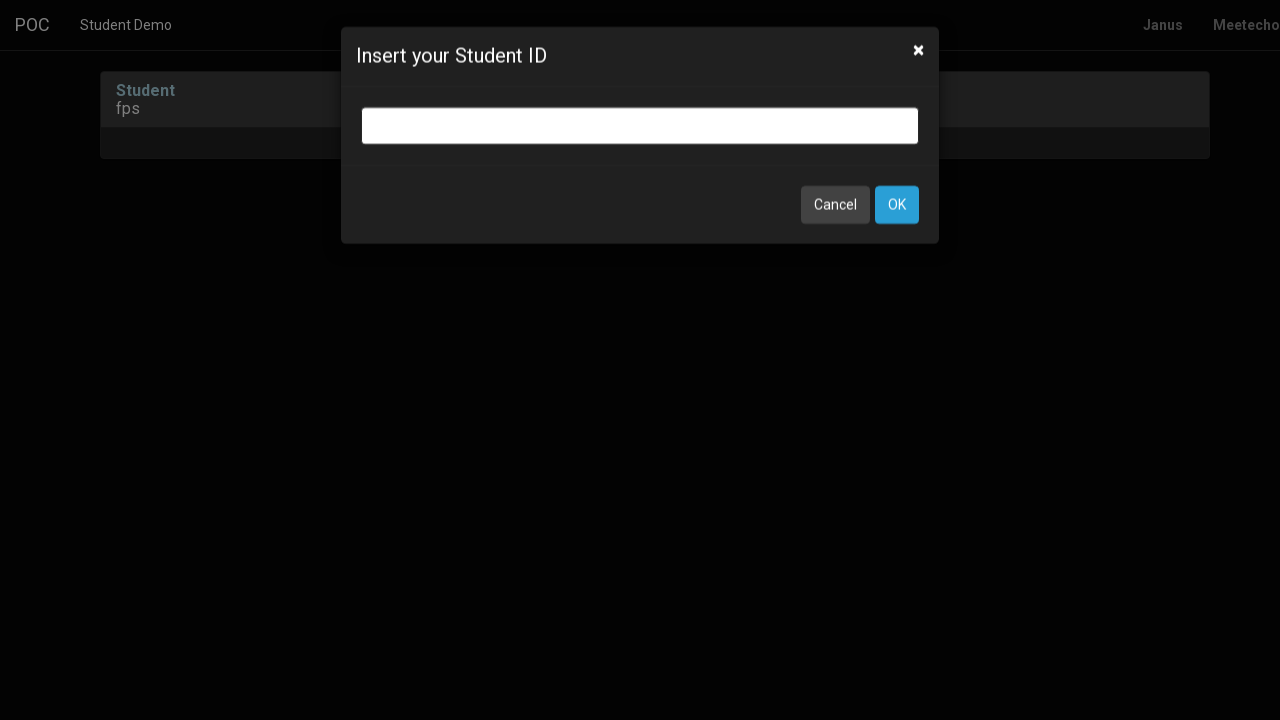

Granted camera and microphone permissions
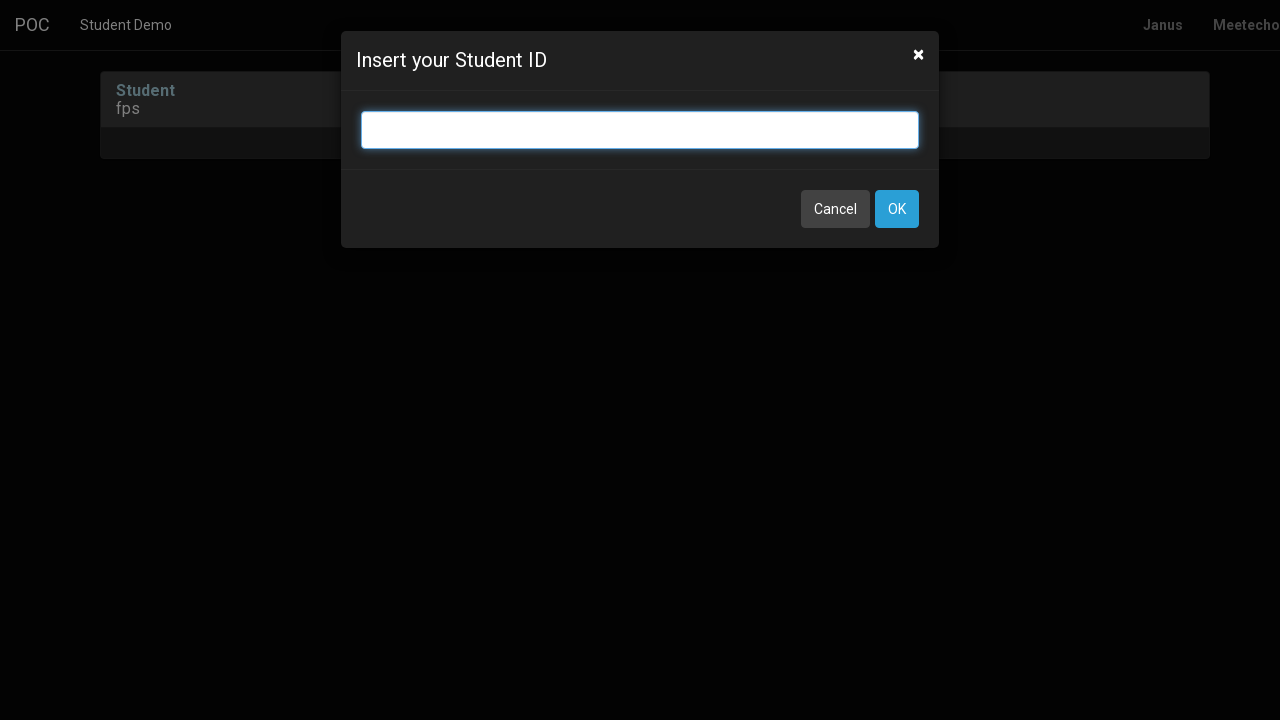

Entered participant name 'Webcam2' in dialog box on input.bootbox-input.bootbox-input-text.form-control
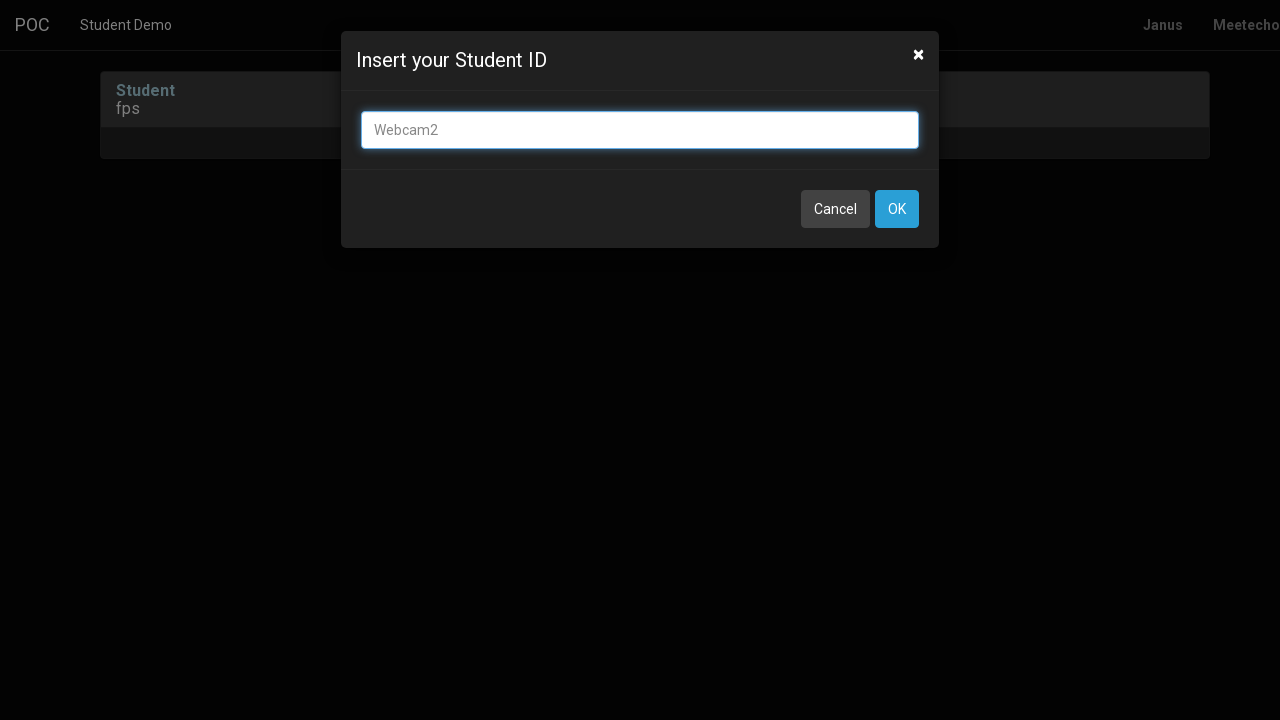

Clicked OK button to confirm and join video conferencing session at (897, 209) on button:has-text('OK')
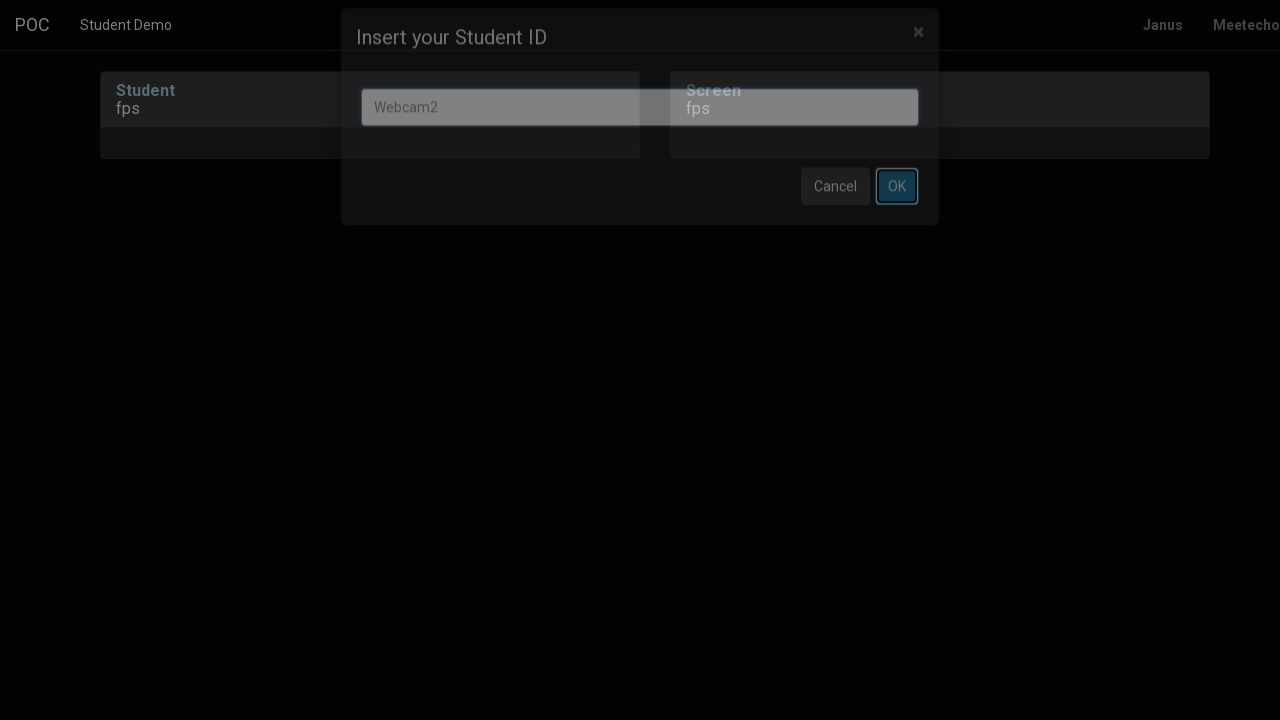

Waited for video conferencing session to fully load
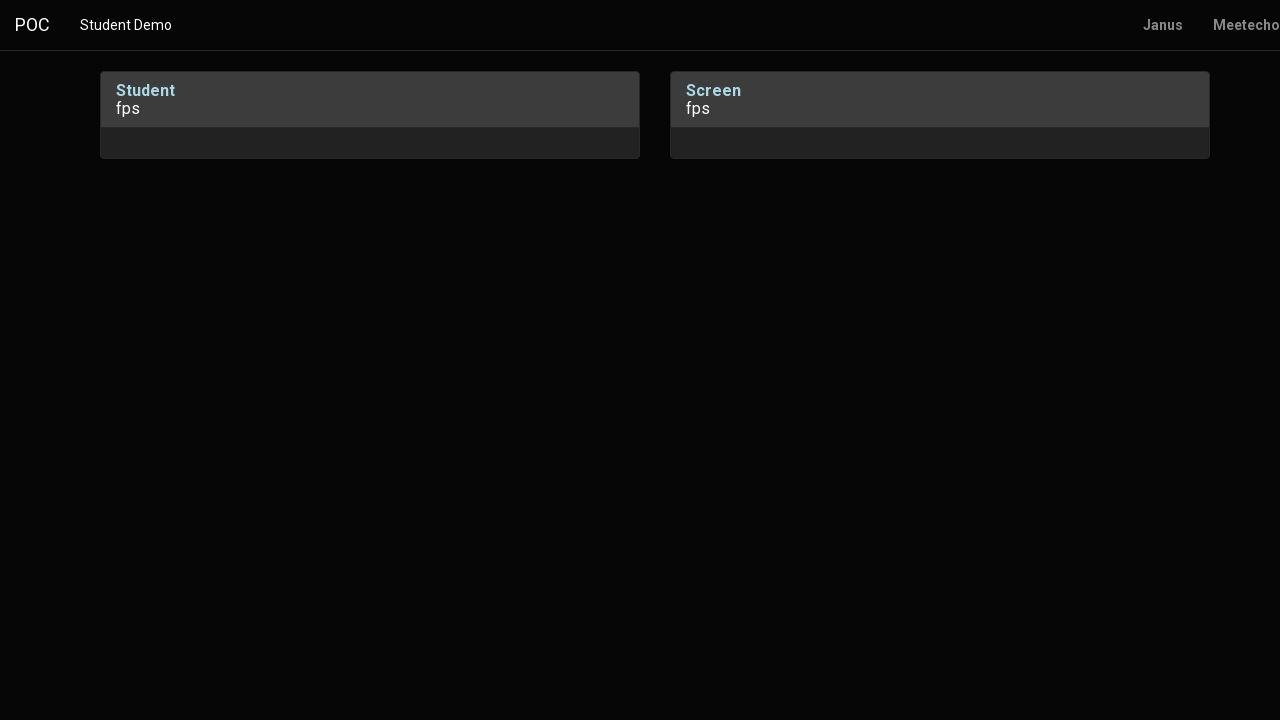

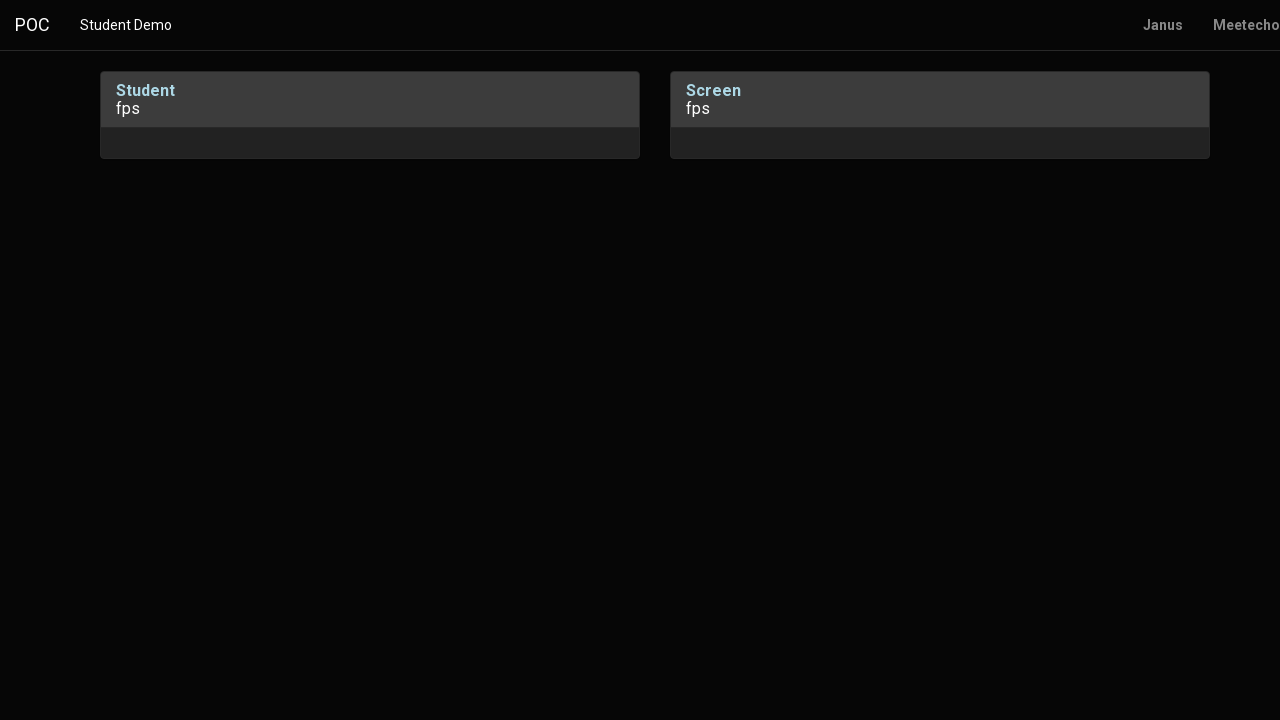